Tests that other controls are hidden when editing a todo item

Starting URL: https://demo.playwright.dev/todomvc

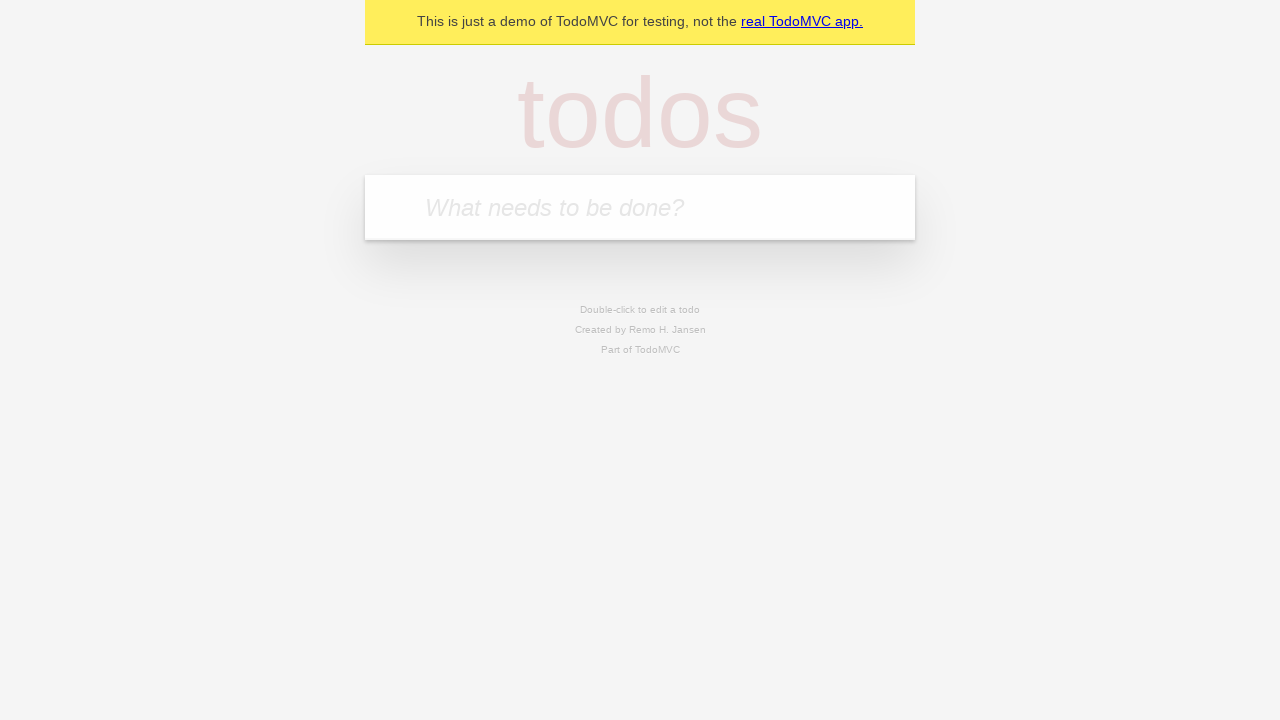

Filled new todo input with 'buy some cheese' on internal:attr=[placeholder="What needs to be done?"i]
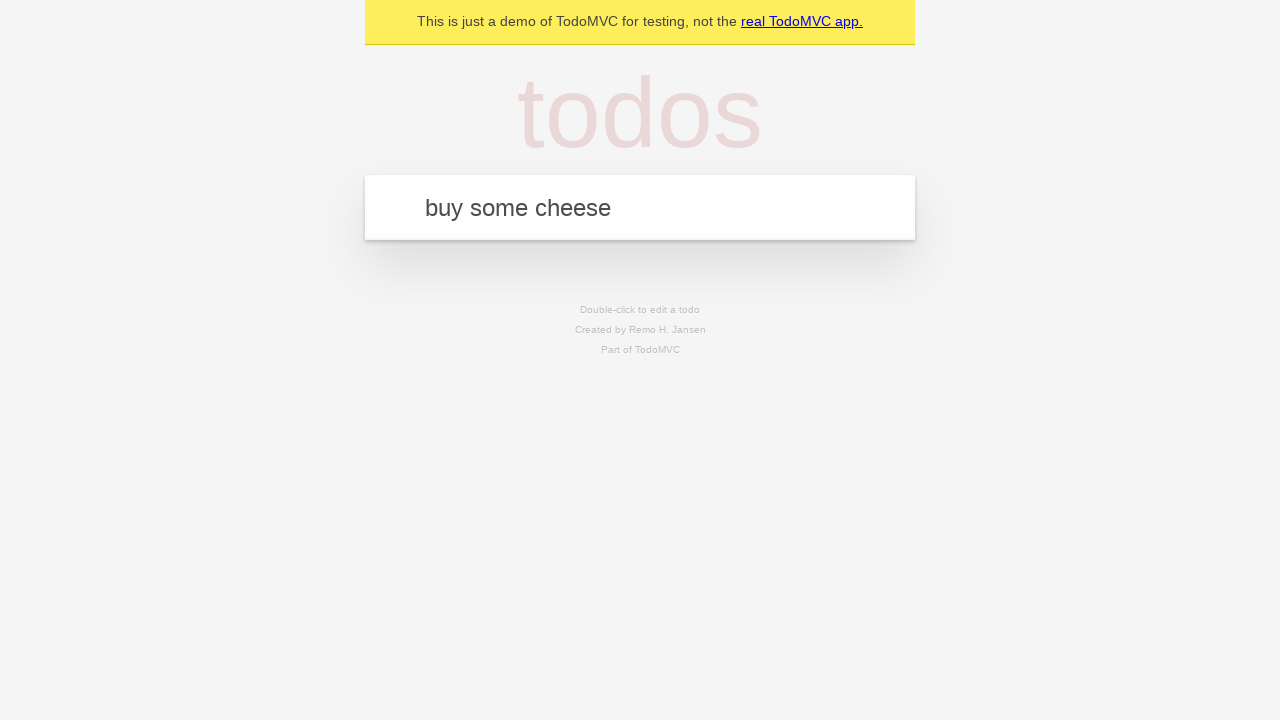

Pressed Enter to create todo 'buy some cheese' on internal:attr=[placeholder="What needs to be done?"i]
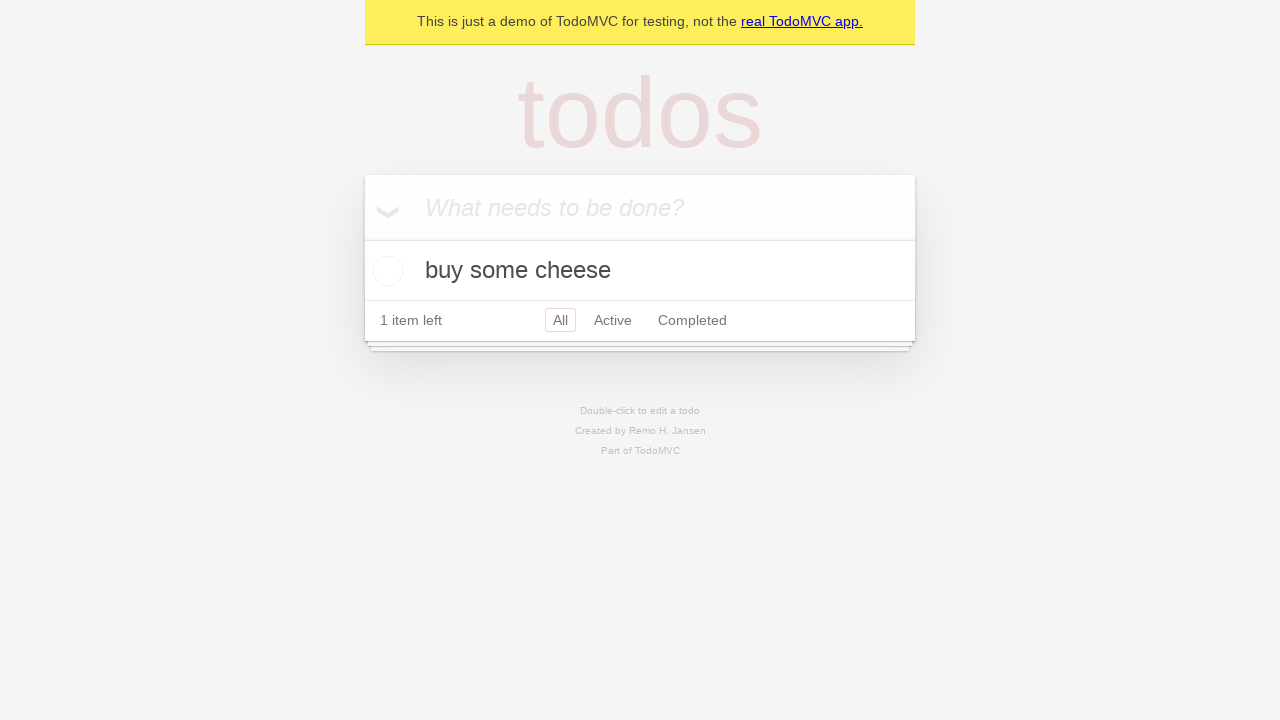

Filled new todo input with 'feed the cat' on internal:attr=[placeholder="What needs to be done?"i]
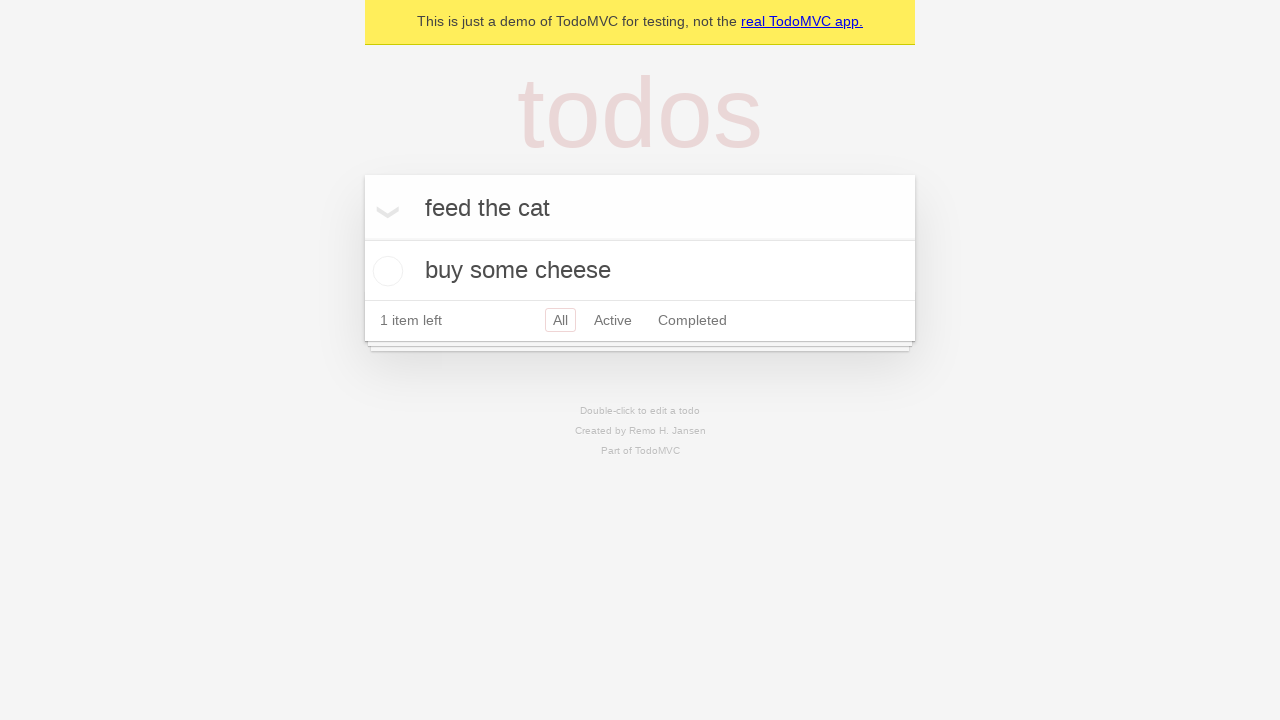

Pressed Enter to create todo 'feed the cat' on internal:attr=[placeholder="What needs to be done?"i]
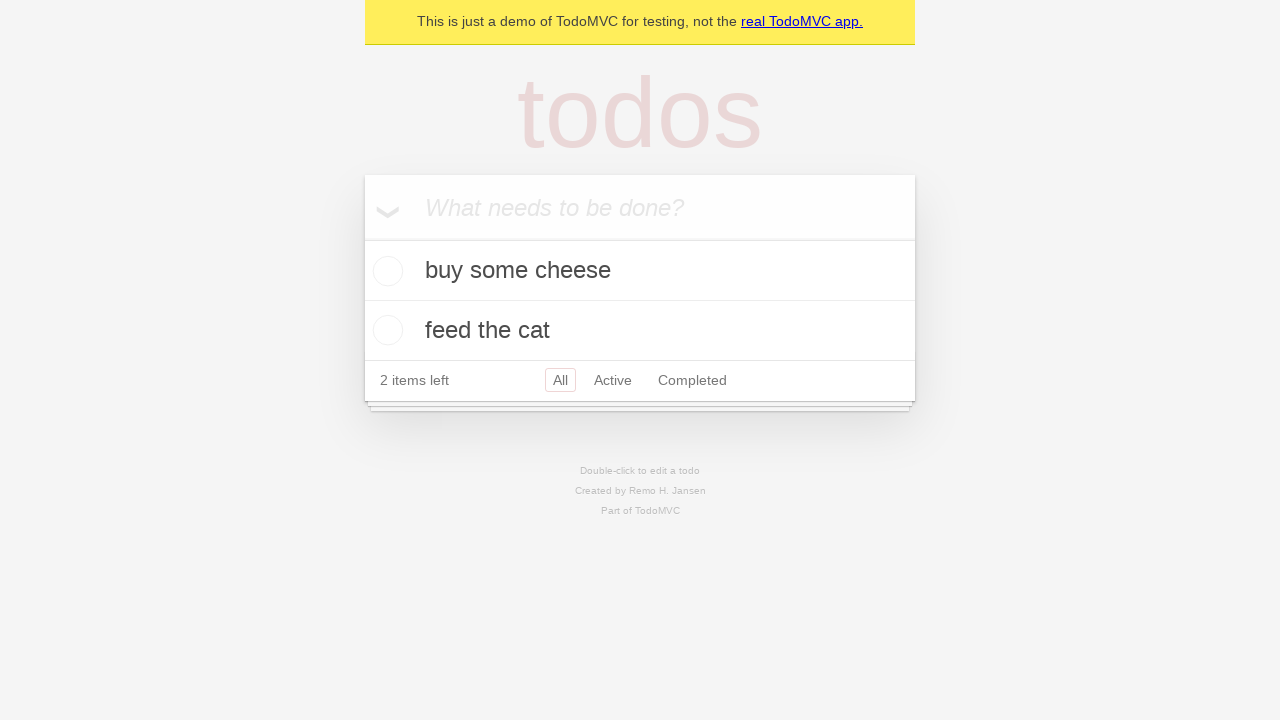

Filled new todo input with 'book a doctors appointment' on internal:attr=[placeholder="What needs to be done?"i]
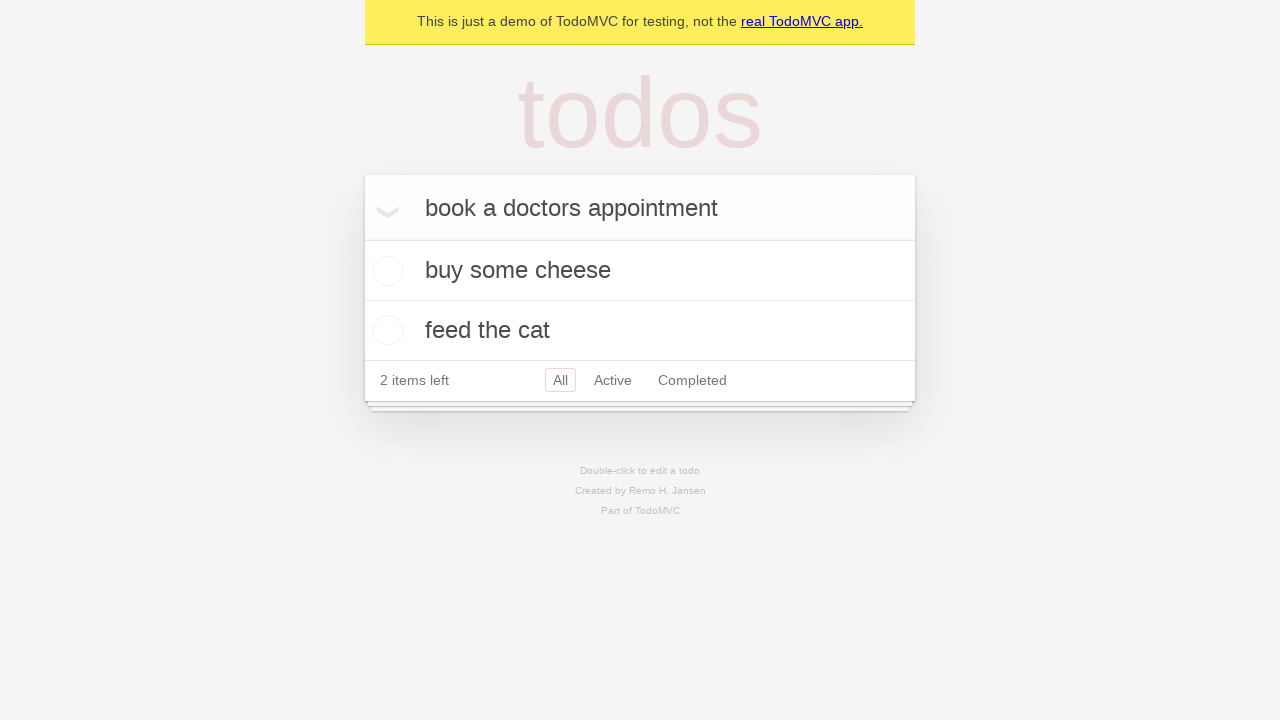

Pressed Enter to create todo 'book a doctors appointment' on internal:attr=[placeholder="What needs to be done?"i]
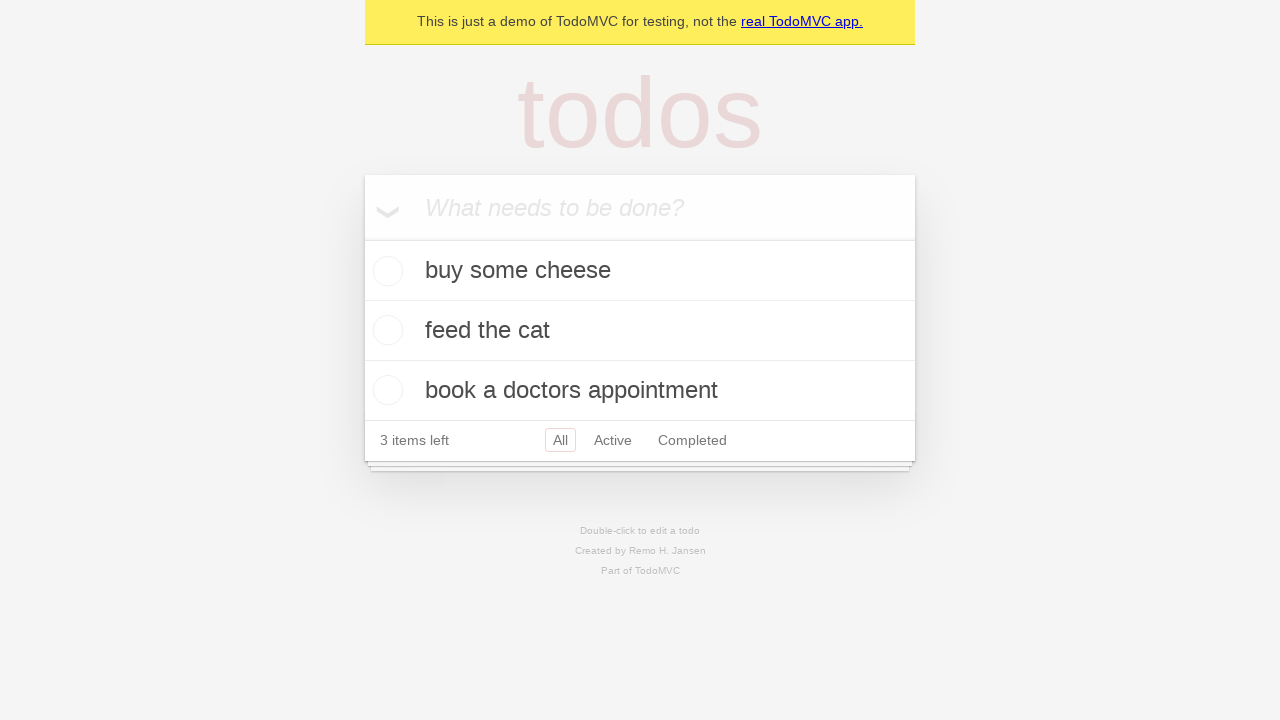

All 3 todos created and loaded in DOM
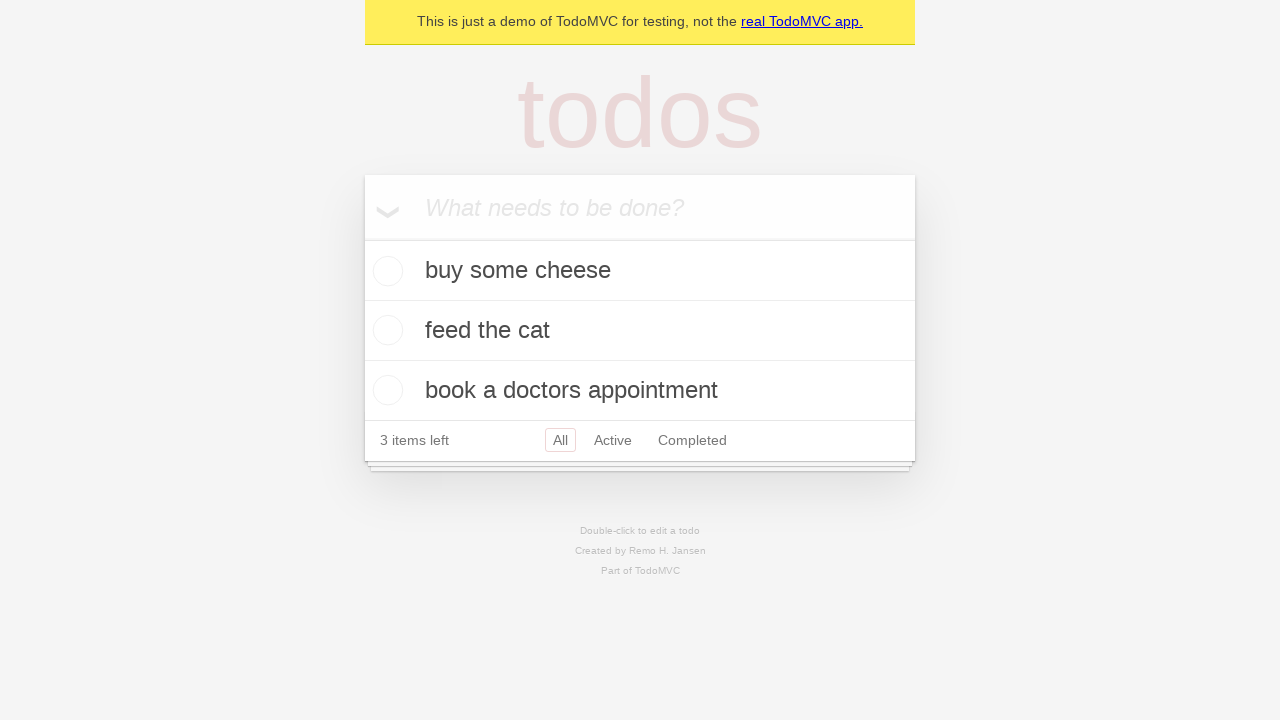

Double-clicked second todo item to enter edit mode at (640, 331) on internal:testid=[data-testid="todo-item"s] >> nth=1
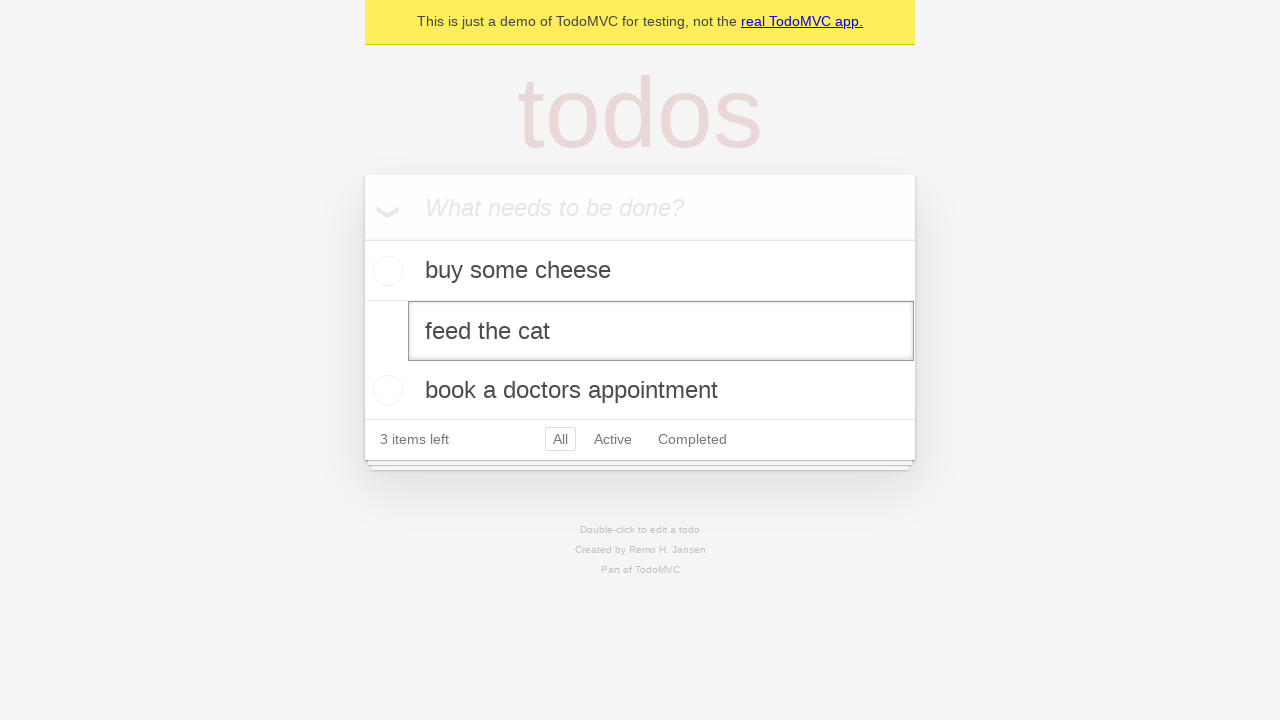

Edit textbox appeared - edit mode activated
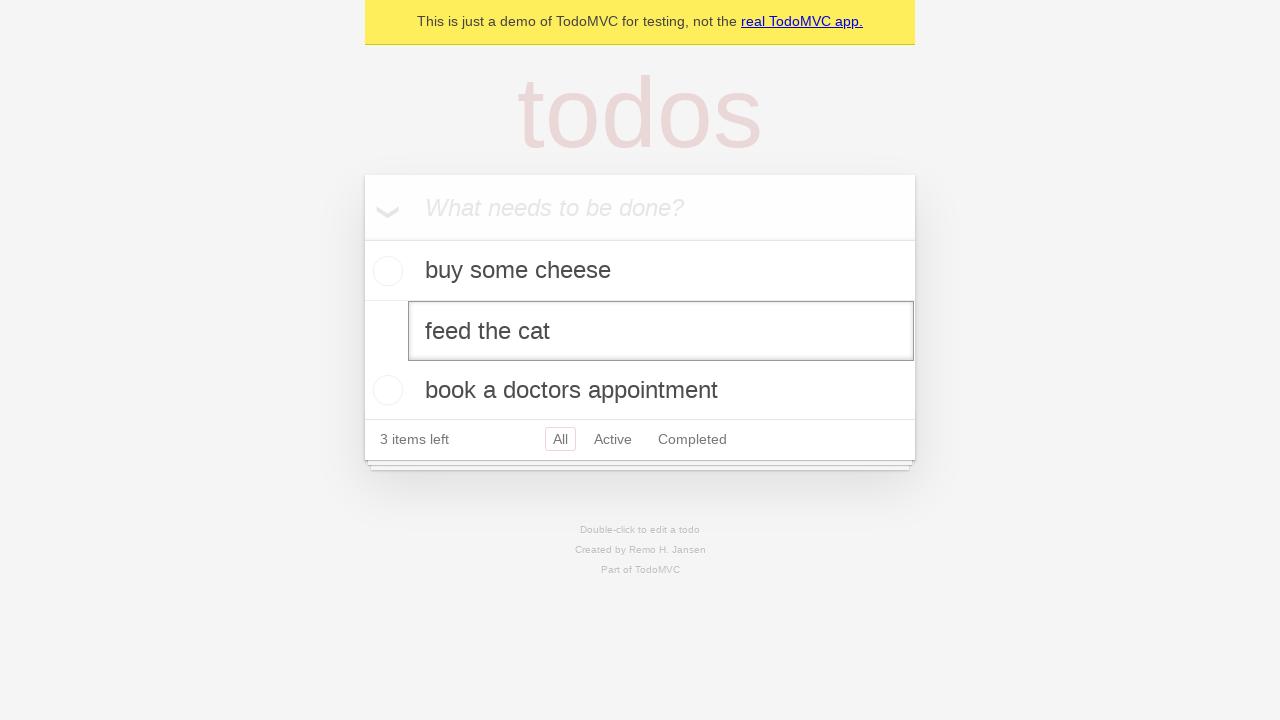

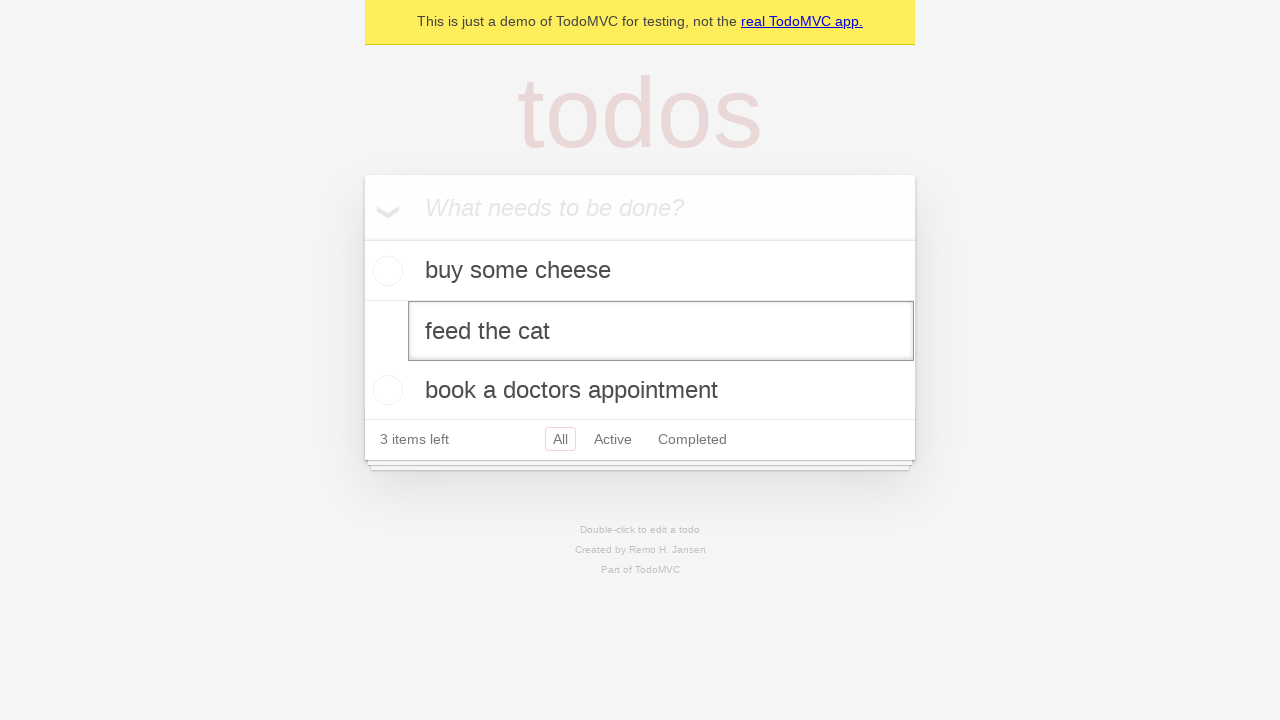